Tests clicking a button using its ID selector and verifies navigation to success page

Starting URL: https://ultimateqa.com/simple-html-elements-for-automation/

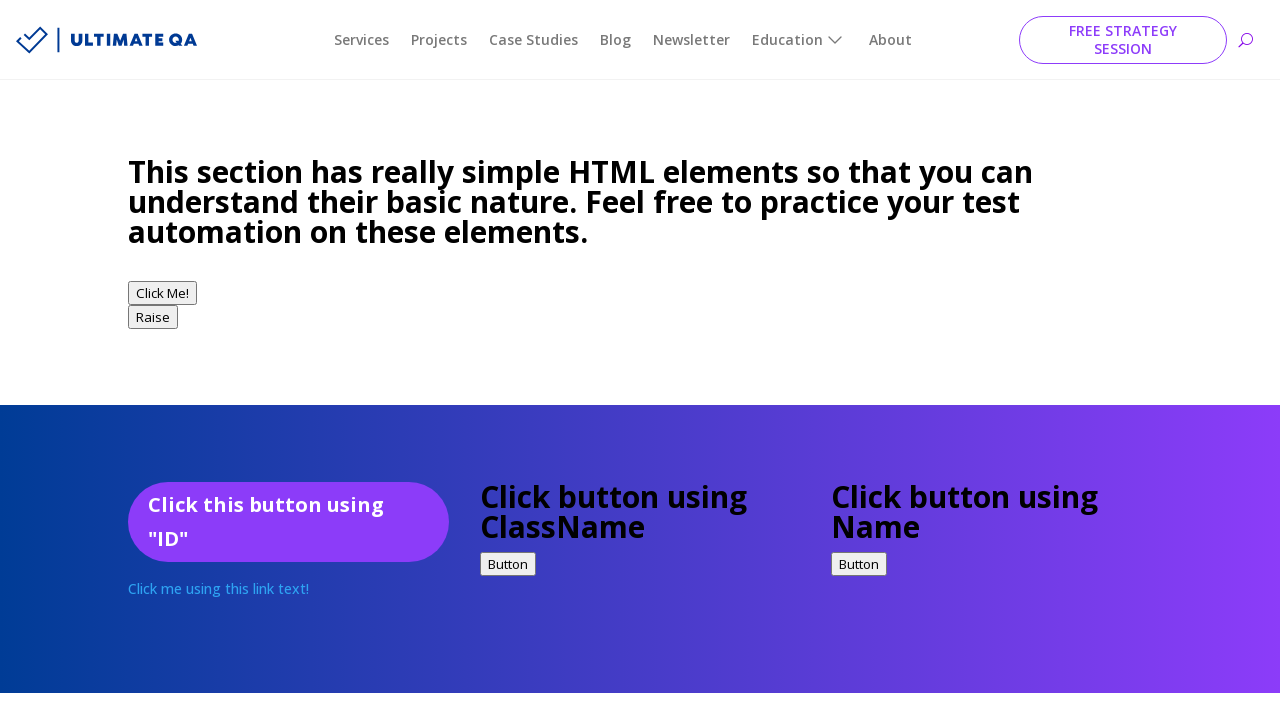

Navigated to simple HTML elements for automation page
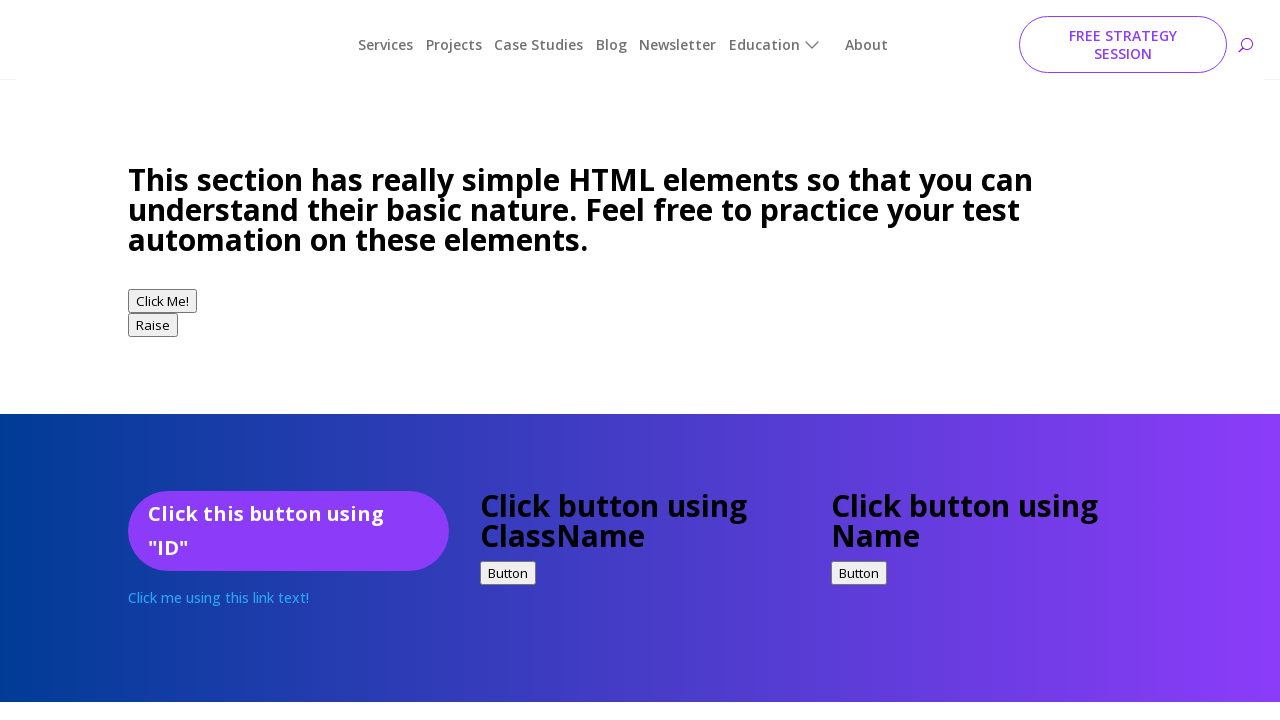

Clicked button using ID selector '#idExample' at (288, 522) on #idExample
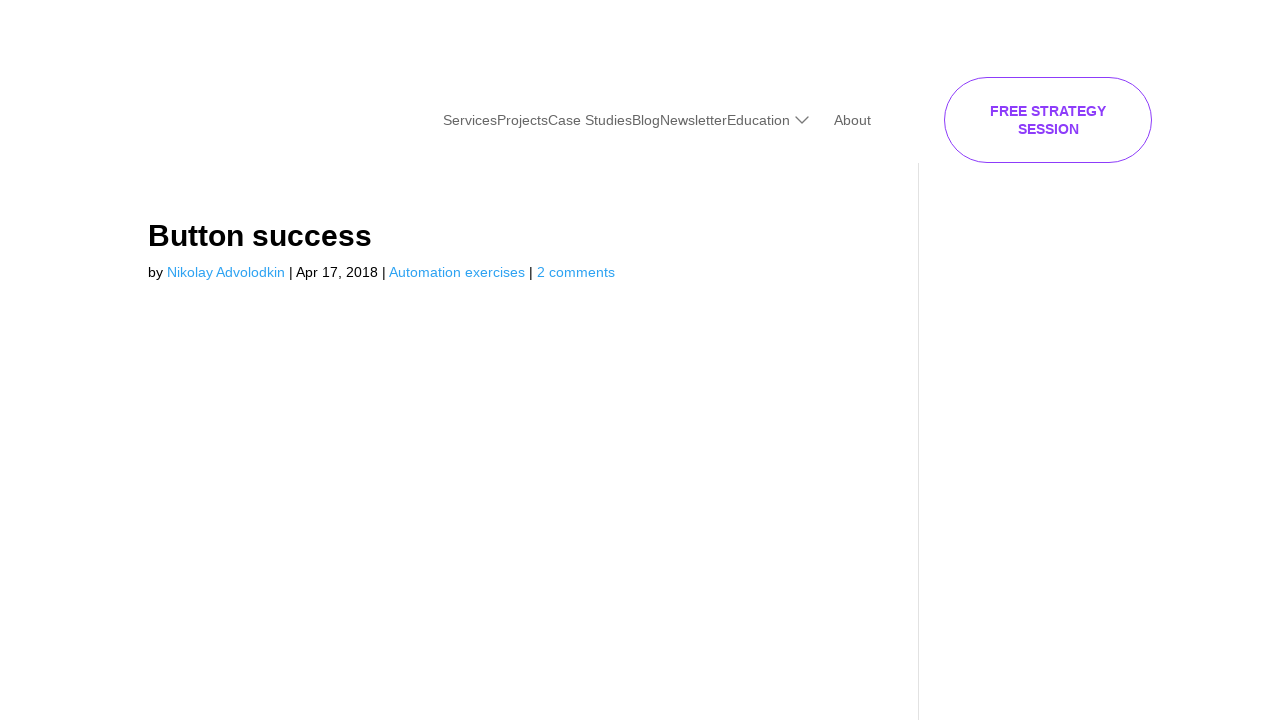

Navigated to success page, URL contains 'button-success'
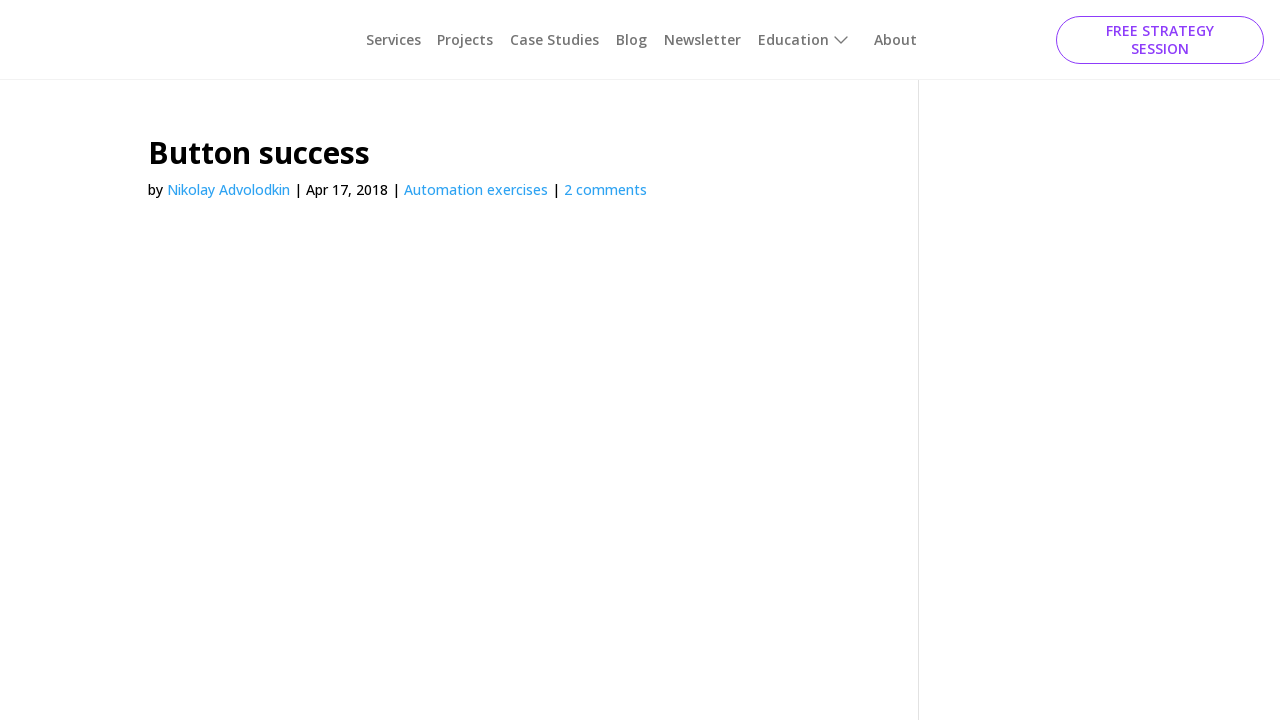

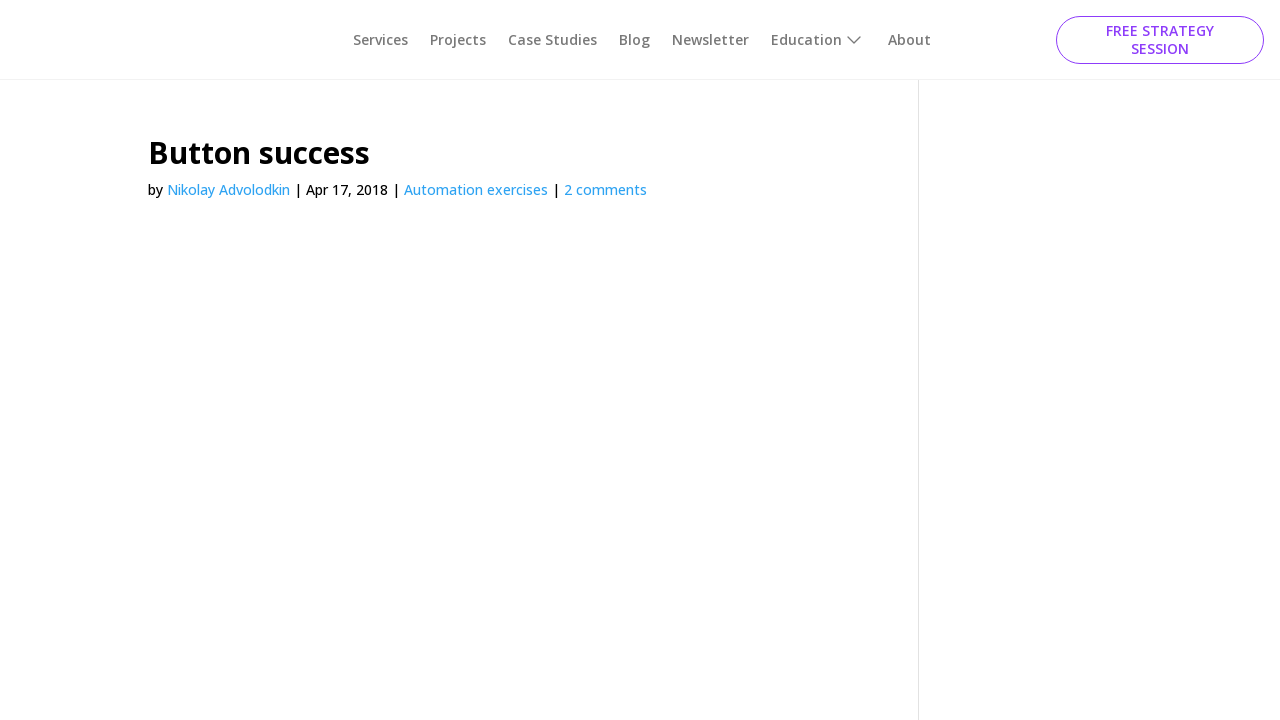